Tests iframe interaction by switching to a frame and entering text into an input field within the frame

Starting URL: https://demo.automationtesting.in/Frames.html

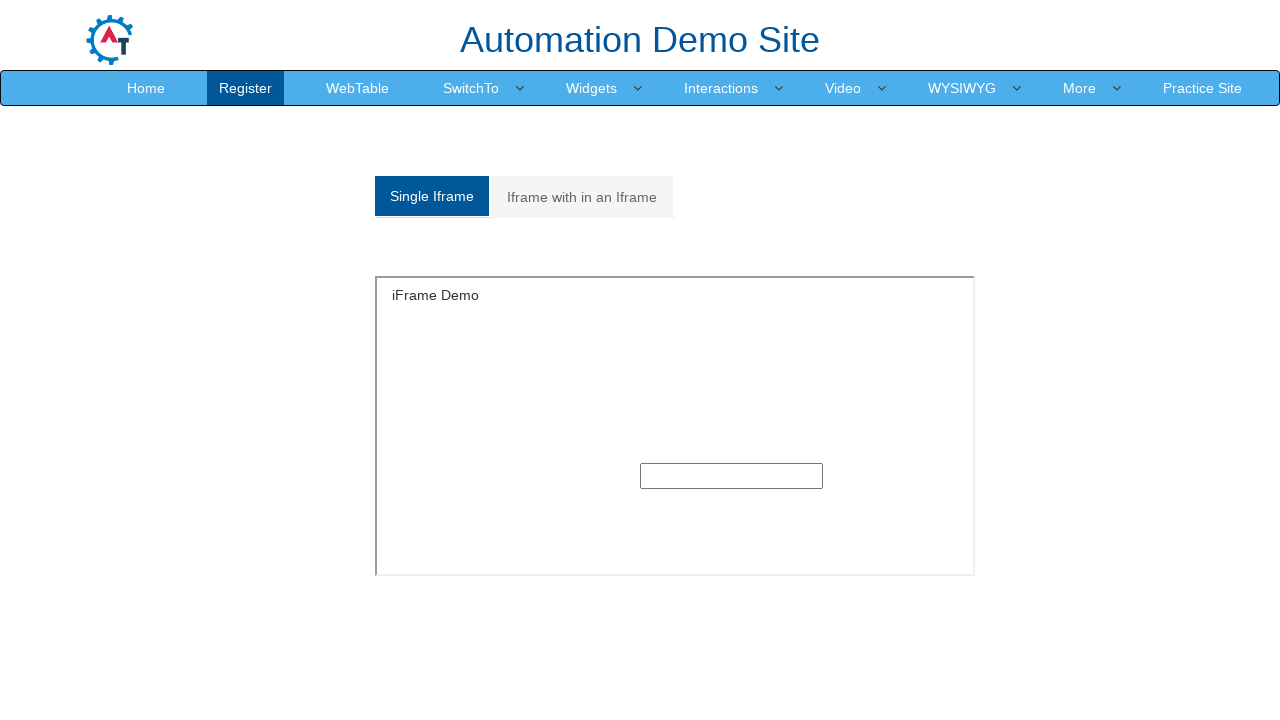

Located iframe with ID 'singleframe'
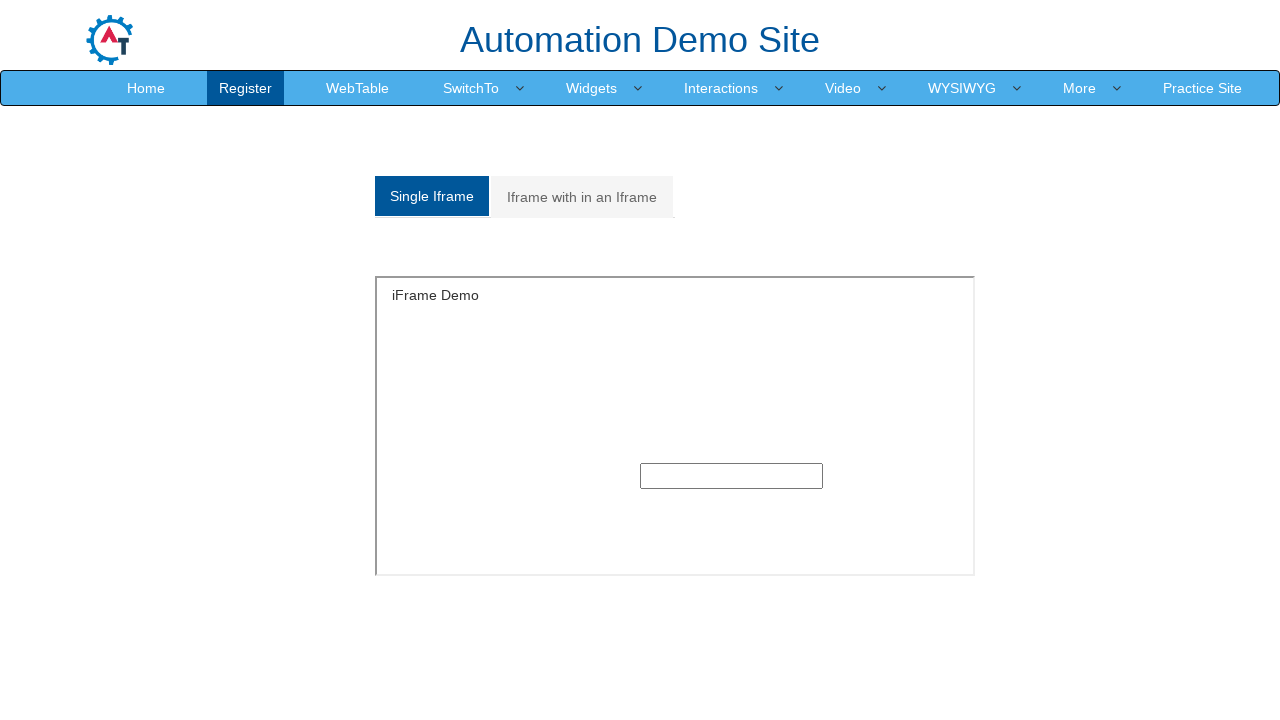

Entered 'Speedway' into text input field within iframe on #singleframe >> internal:control=enter-frame >> (//input[@type='text'])[1]
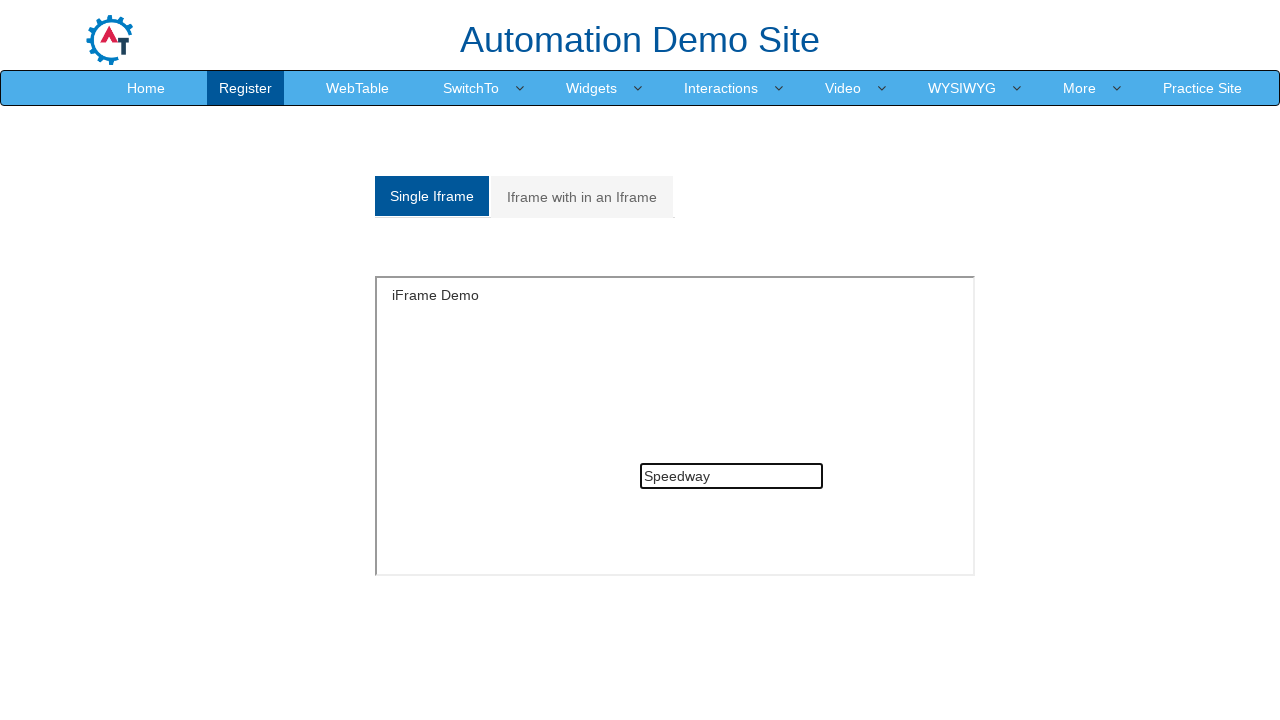

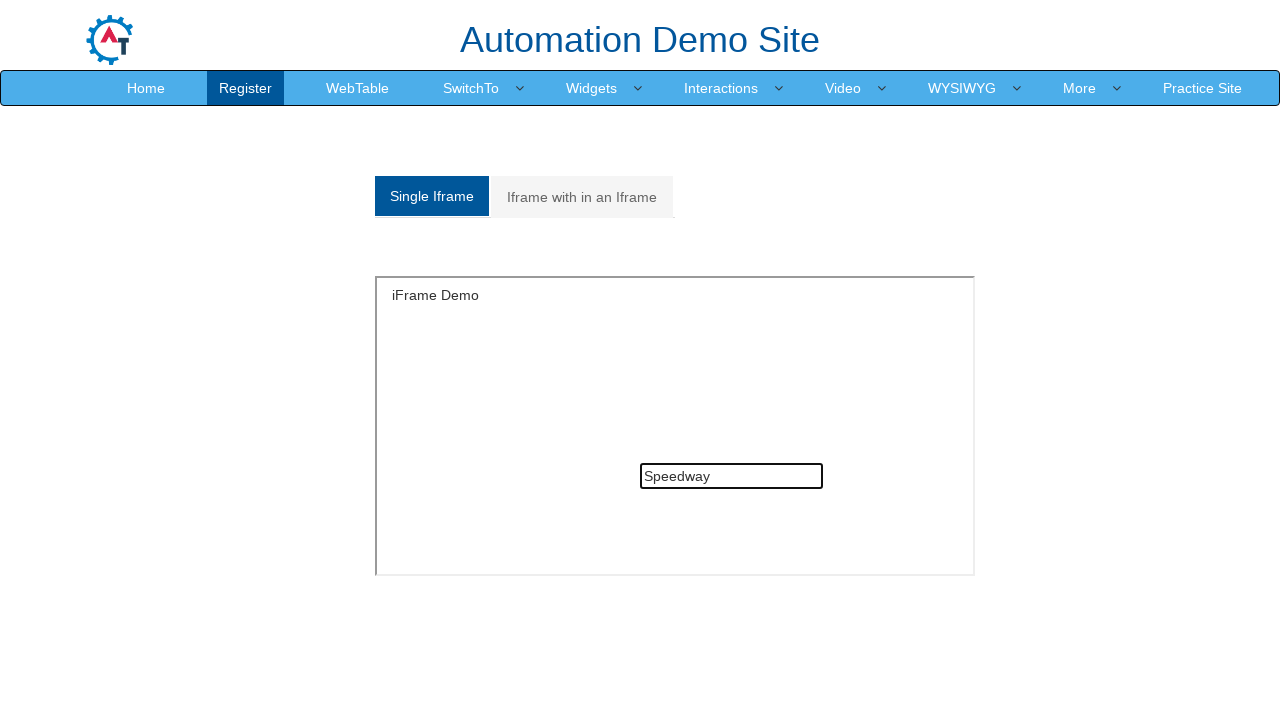